Tests the search functionality on a table demo page by entering a search term and validating that the correct number of matching rows appear in the table.

Starting URL: https://www.lambdatest.com/selenium-playground/table-sort-search-demo

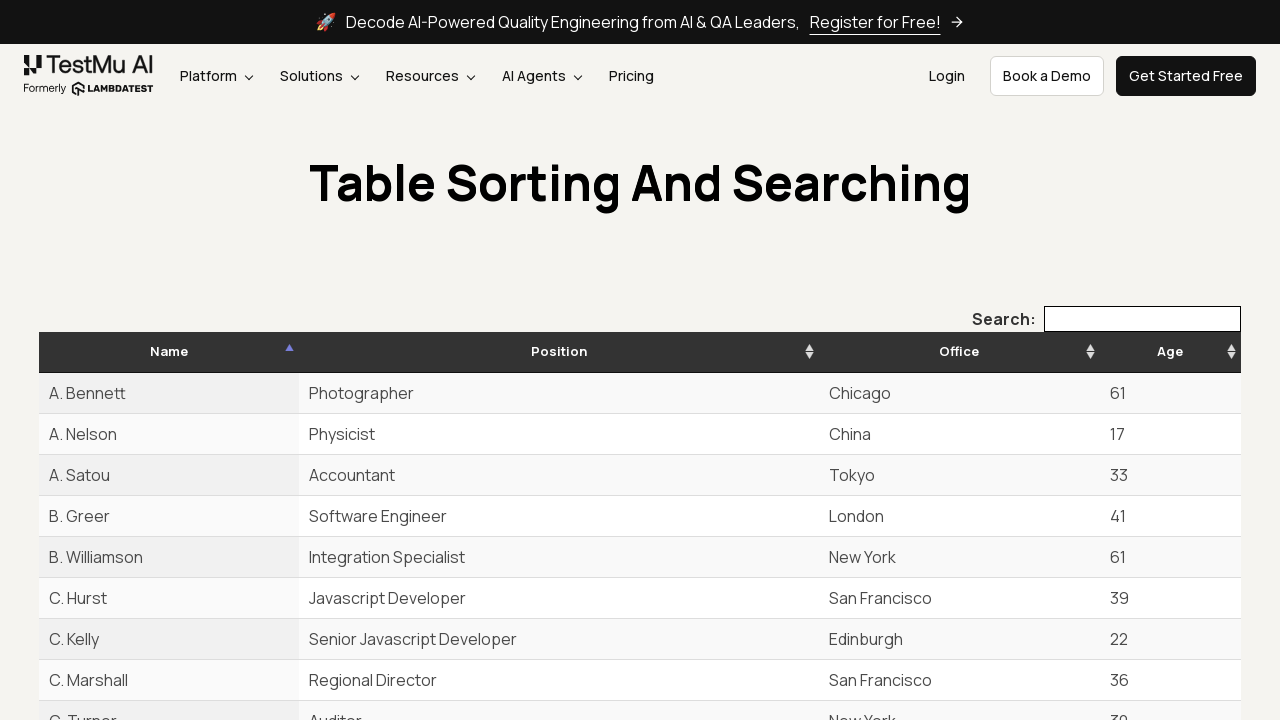

Filled search box with 'New York' on input[type='search']
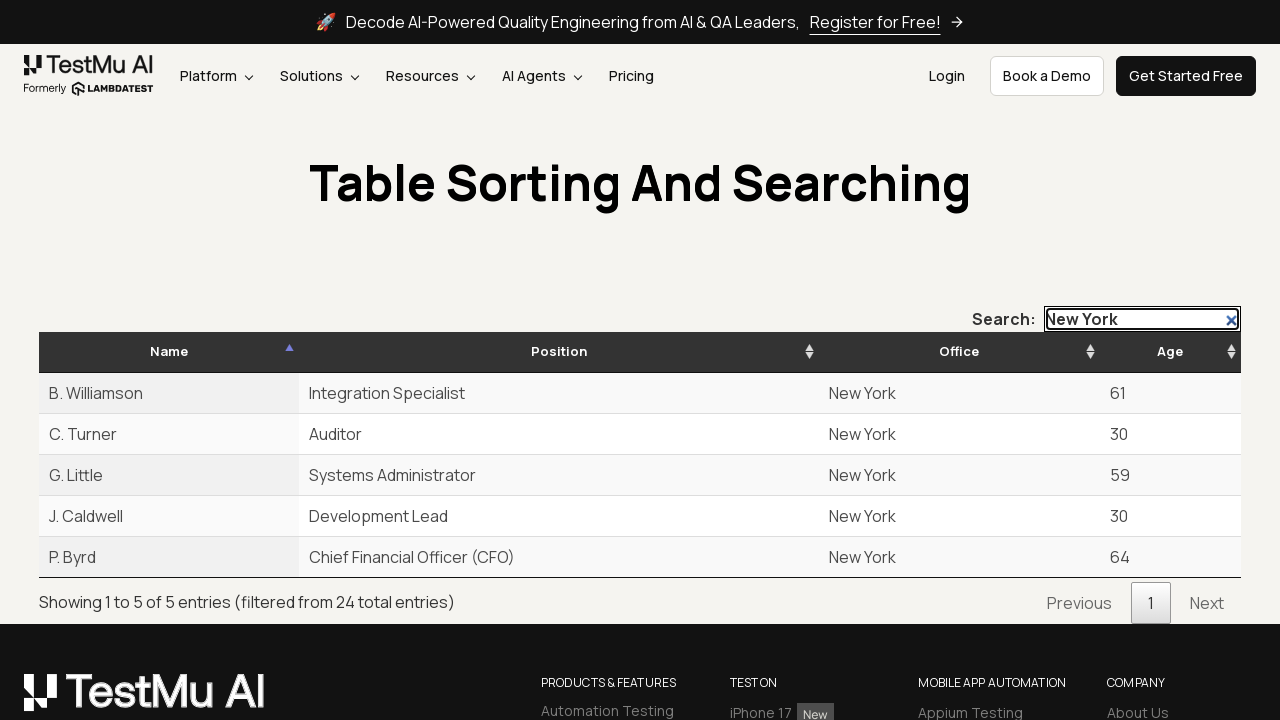

Table rows containing 'New York' became visible
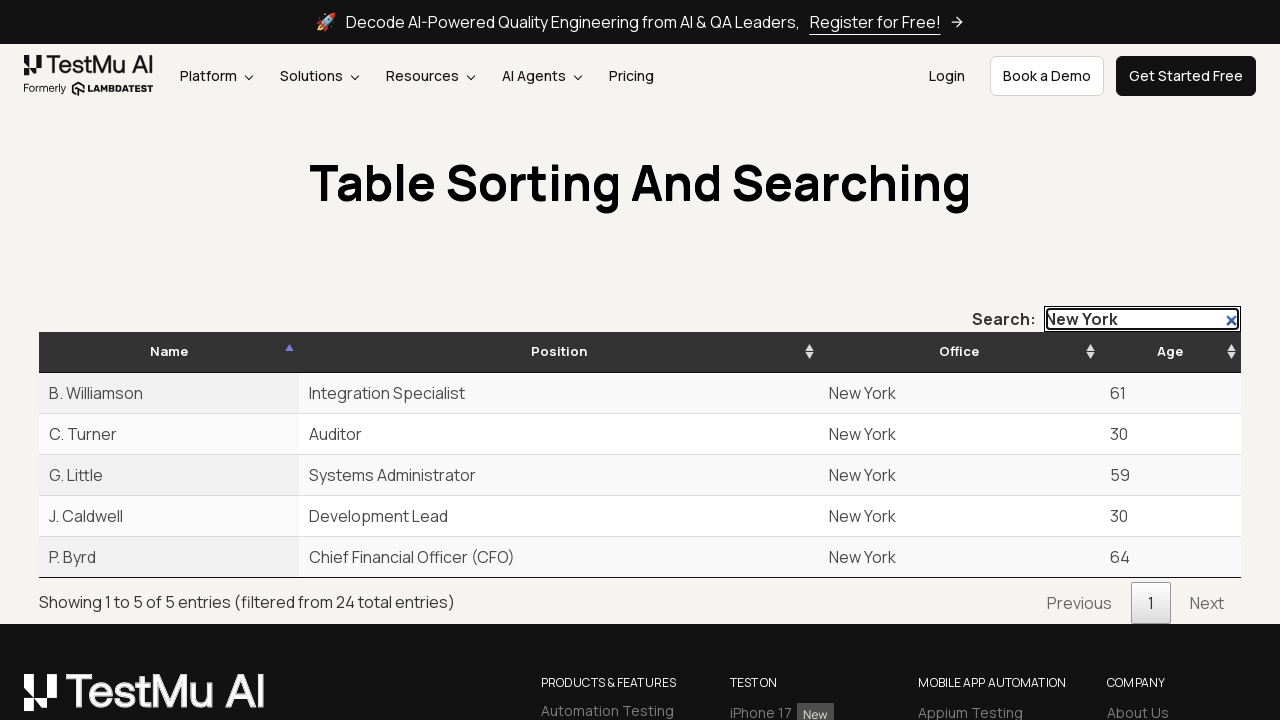

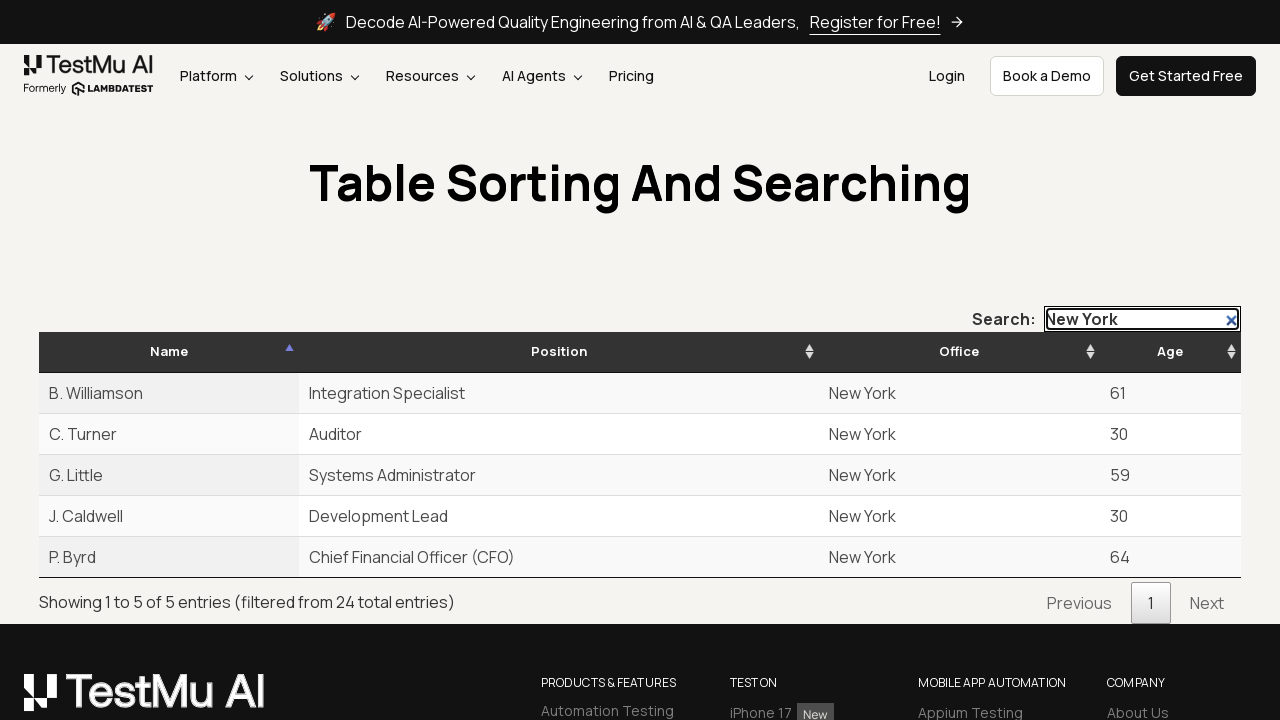